Tests product search and cart functionality by searching for products containing 'ca', adding items to cart, and proceeding to checkout

Starting URL: https://rahulshettyacademy.com/seleniumPractise/#/

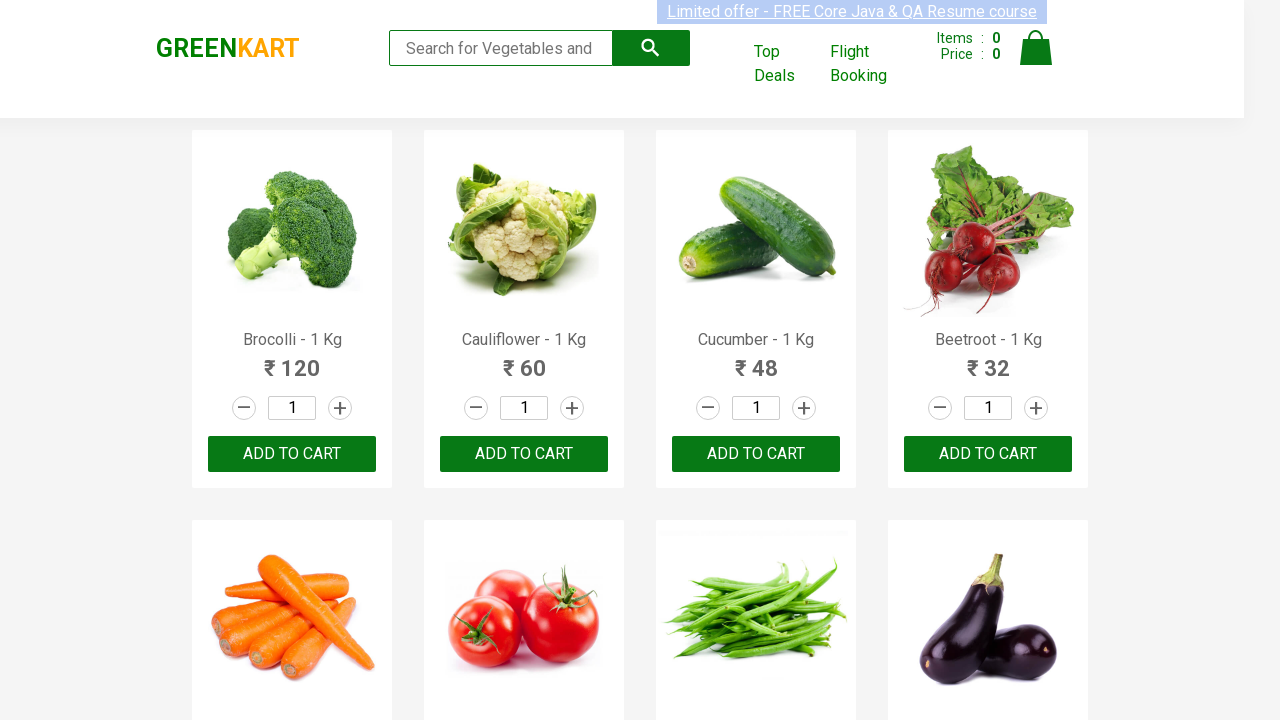

Filled search field with 'ca' on .search-keyword
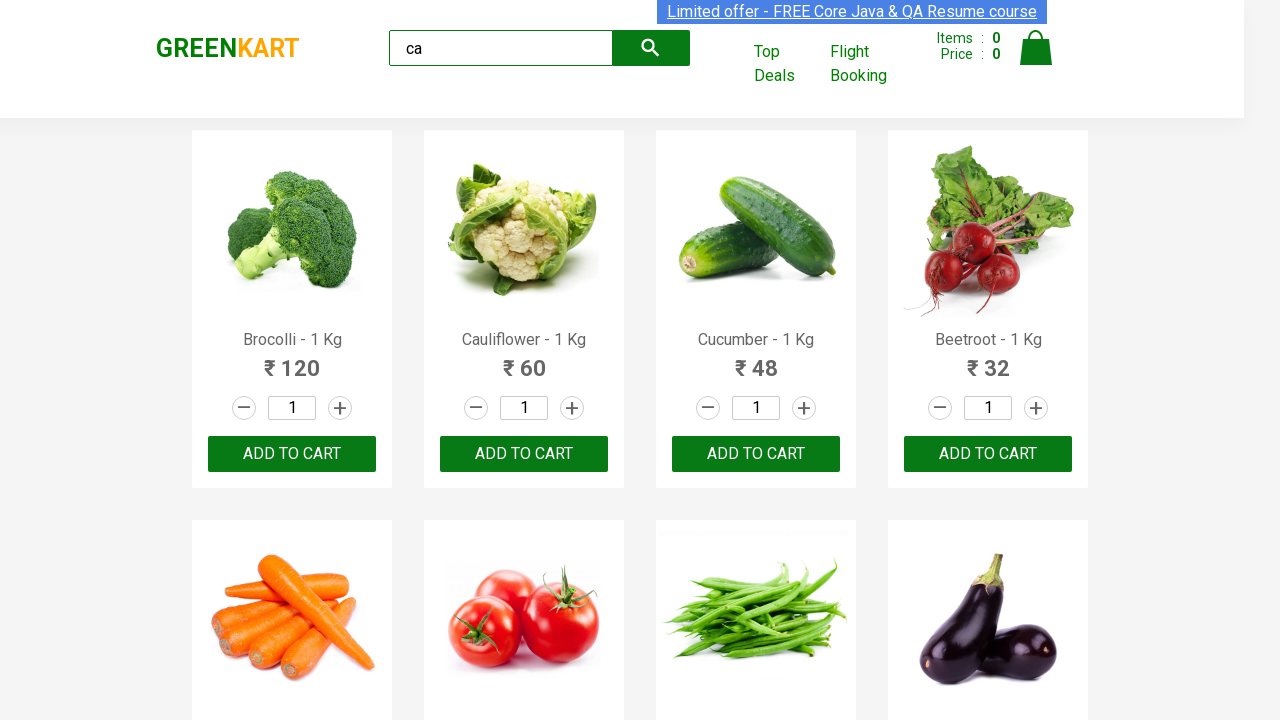

Products loaded after searching for 'ca'
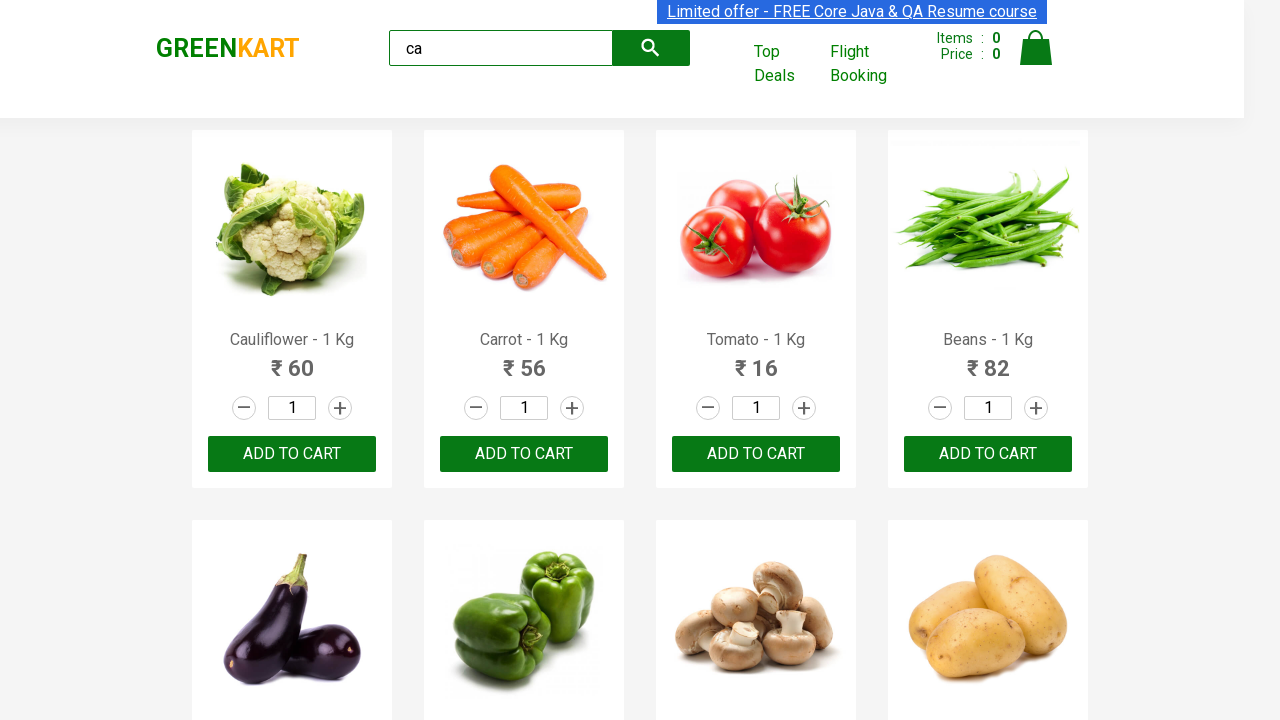

Clicked 'Add to Cart' button on third product at (756, 454) on :nth-child(3) > .product-action > button
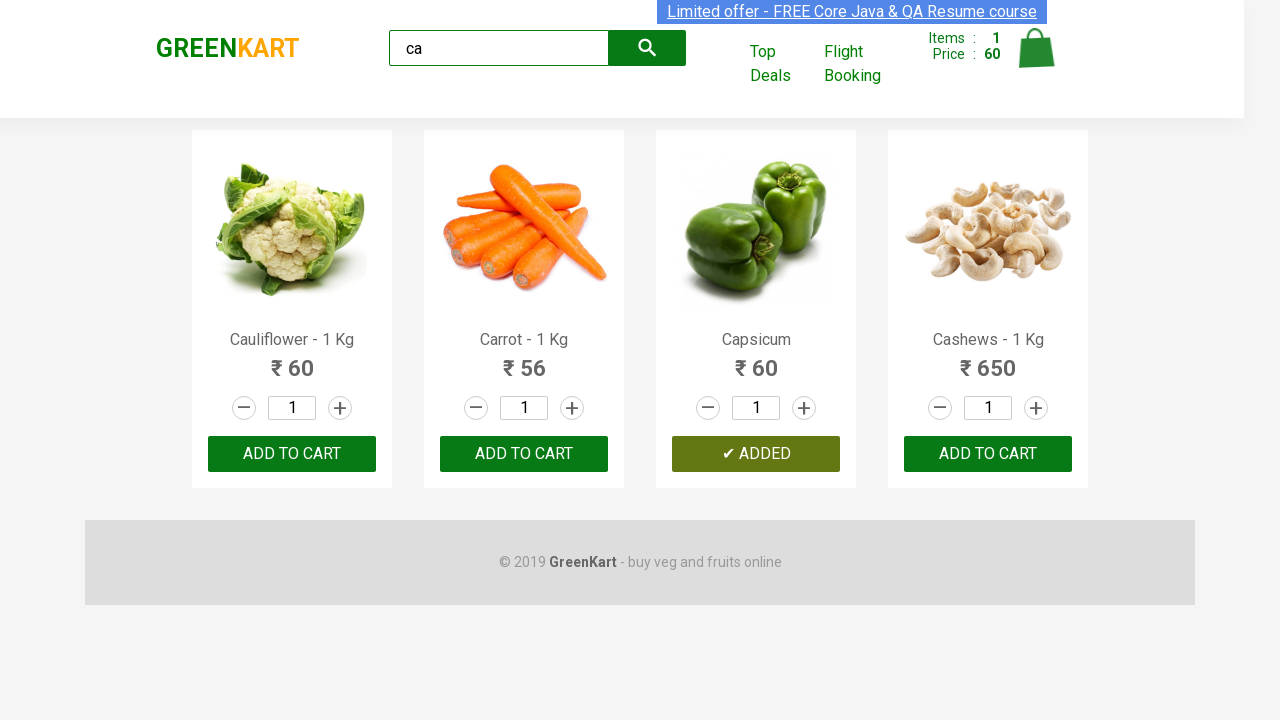

Clicked 'Add to Cart' button on second product at (524, 454) on .products .product >> nth=1 >> button:has-text('ADD TO CART')
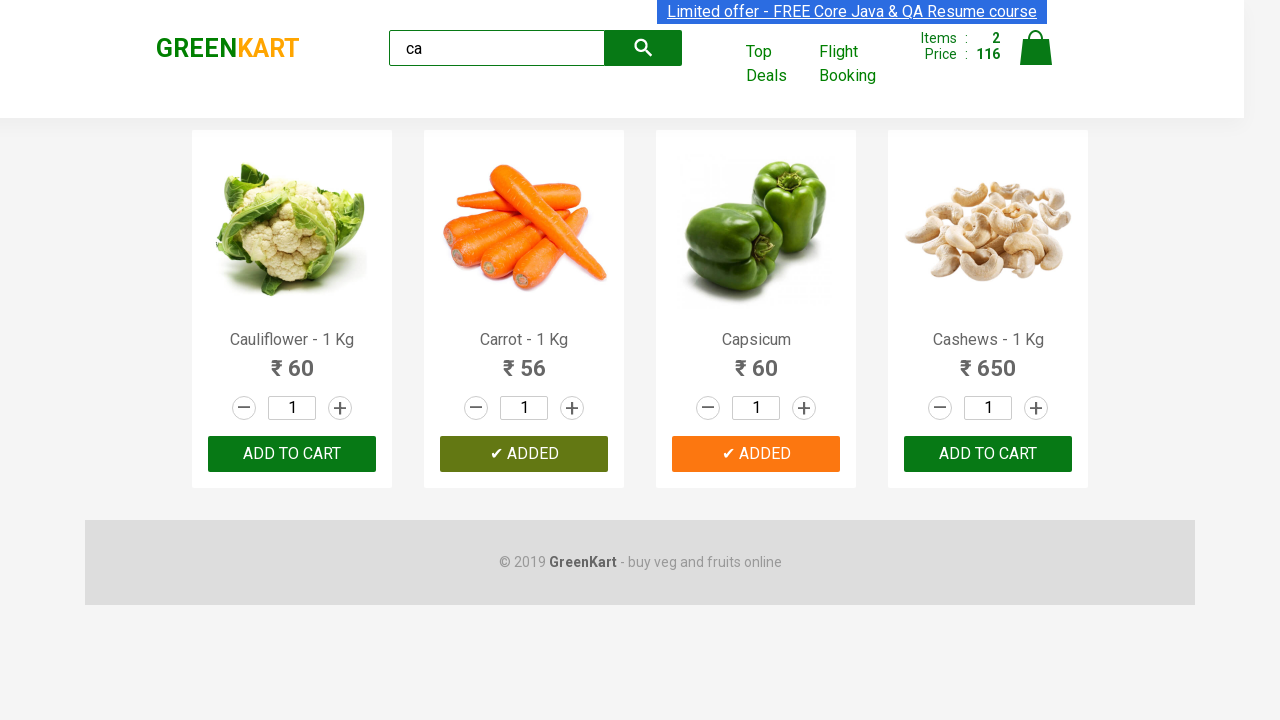

Clicked 'Add to Cart' for product: Cashews - 1 Kg at (988, 454) on .products .product >> nth=3 >> button
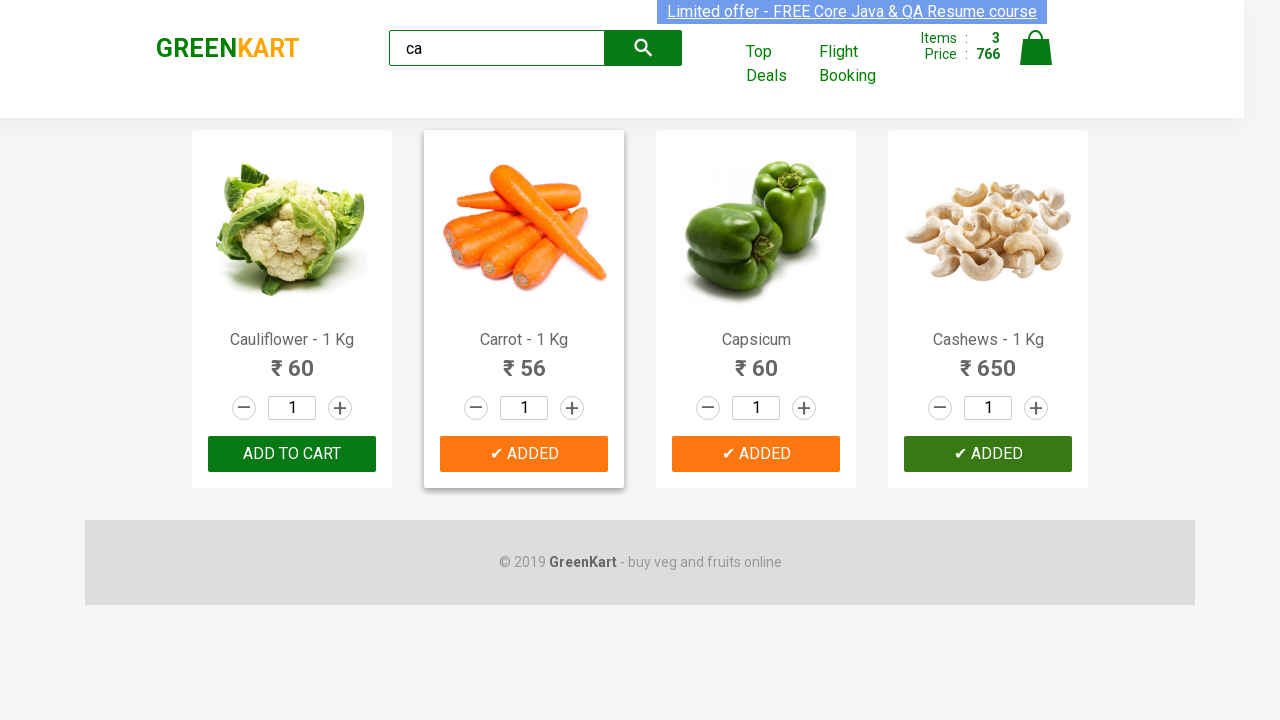

Clicked cart icon to view cart at (1036, 48) on .cart-icon > img
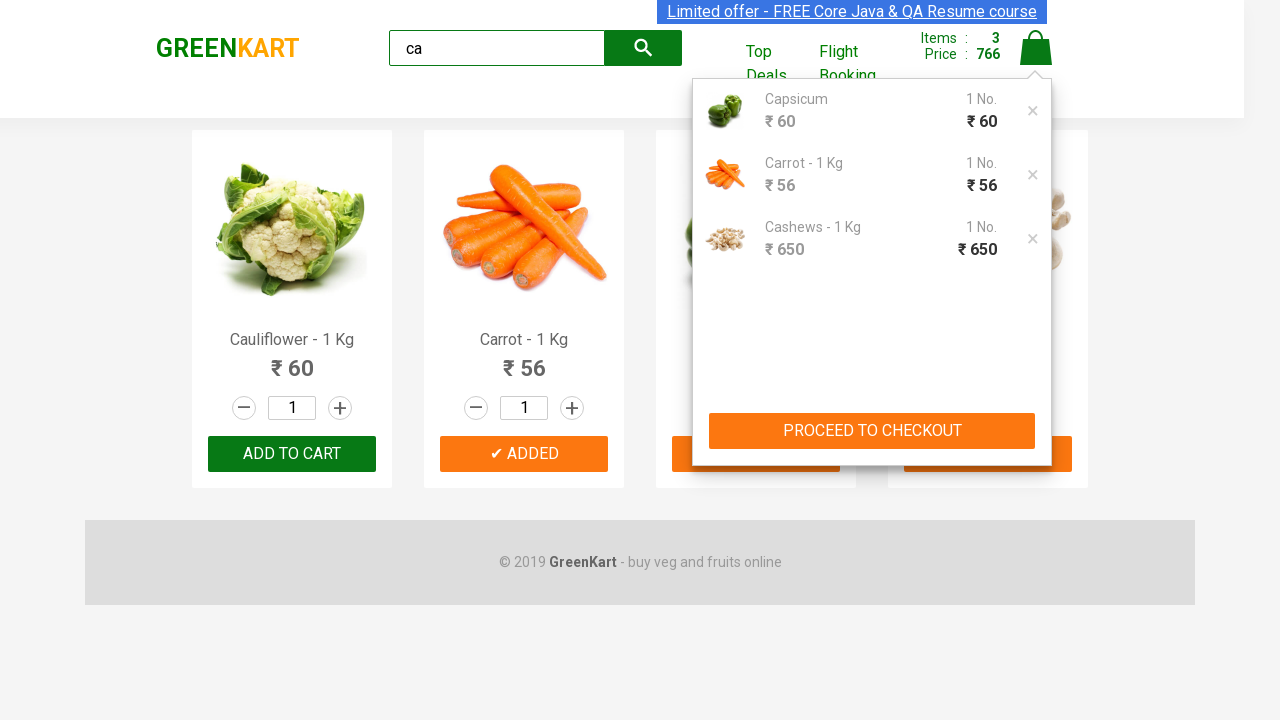

Clicked 'PROCEED TO CHECKOUT' button at (872, 431) on text=PROCEED TO CHECKOUT
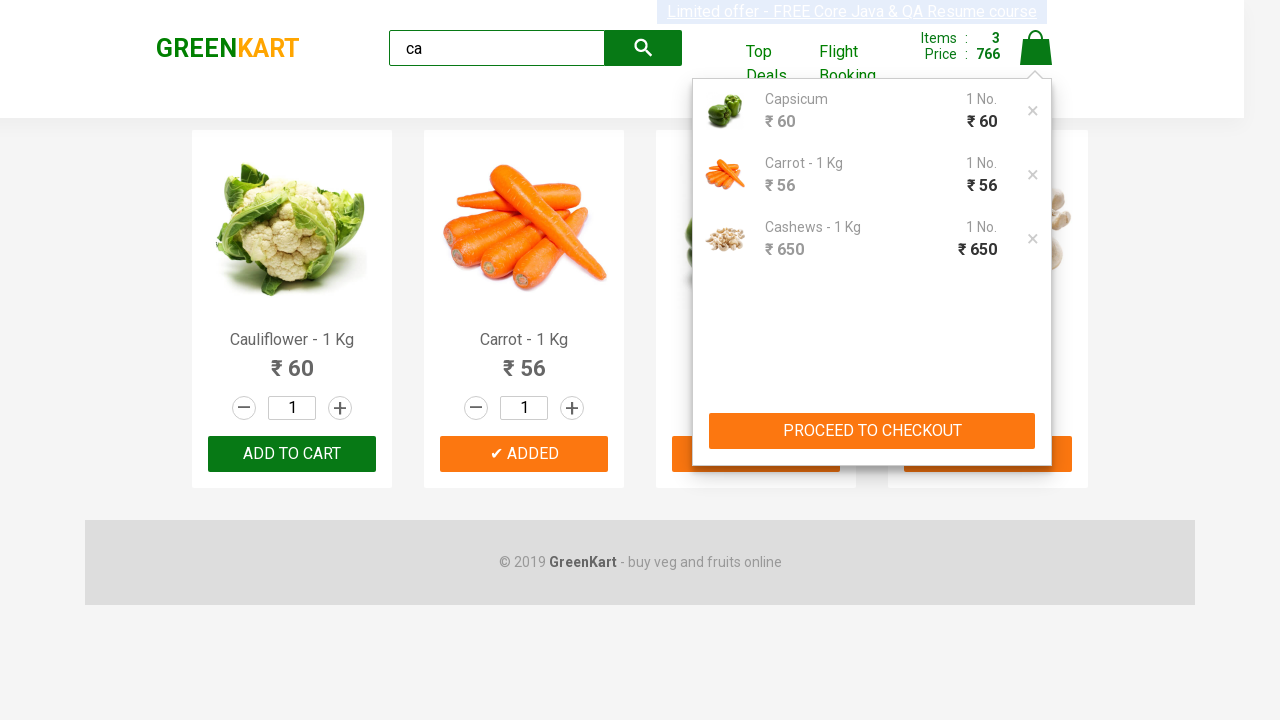

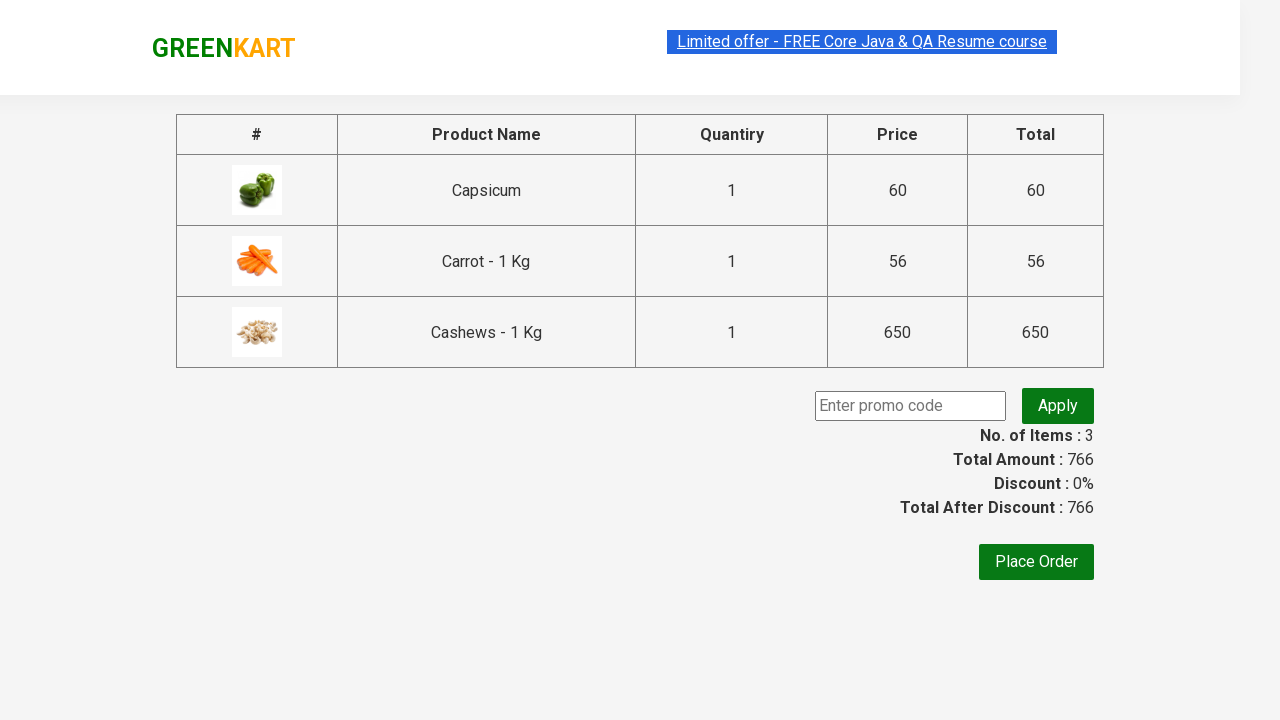